Navigates to the Selenium HQ website and verifies the page loads by checking the page title.

Starting URL: https://www.seleniumhq.org/

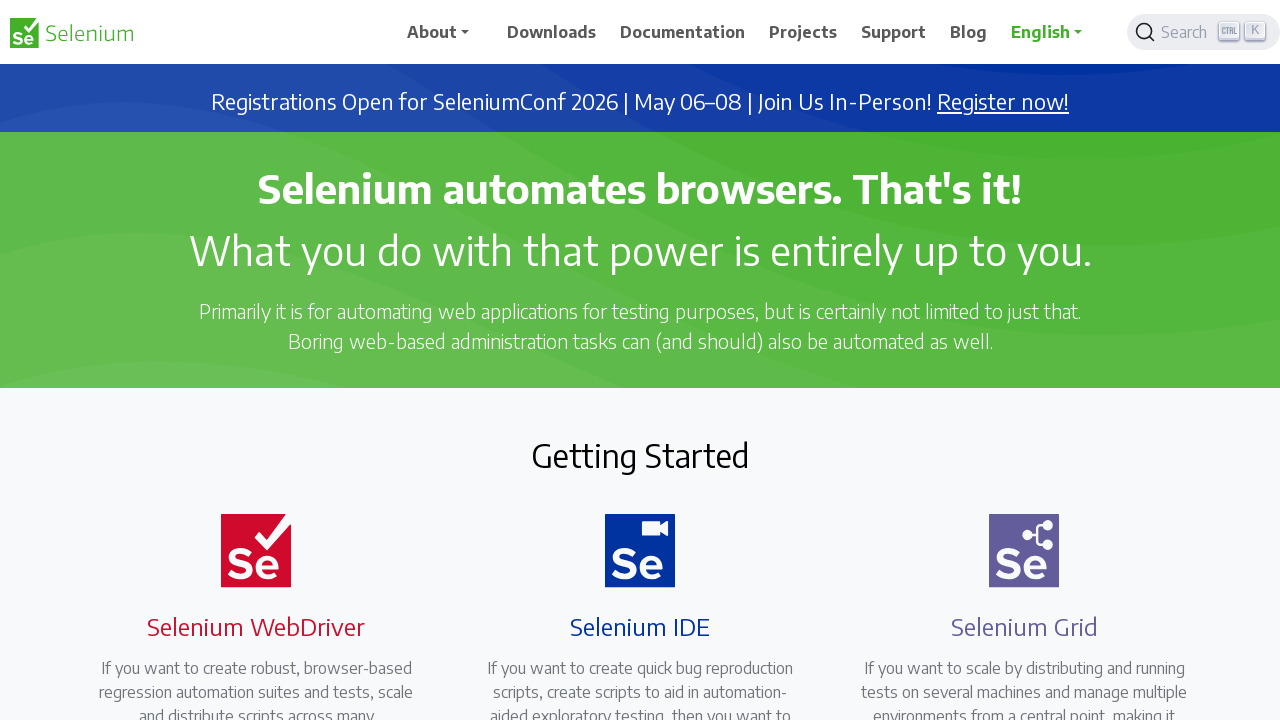

Navigated to Selenium HQ website
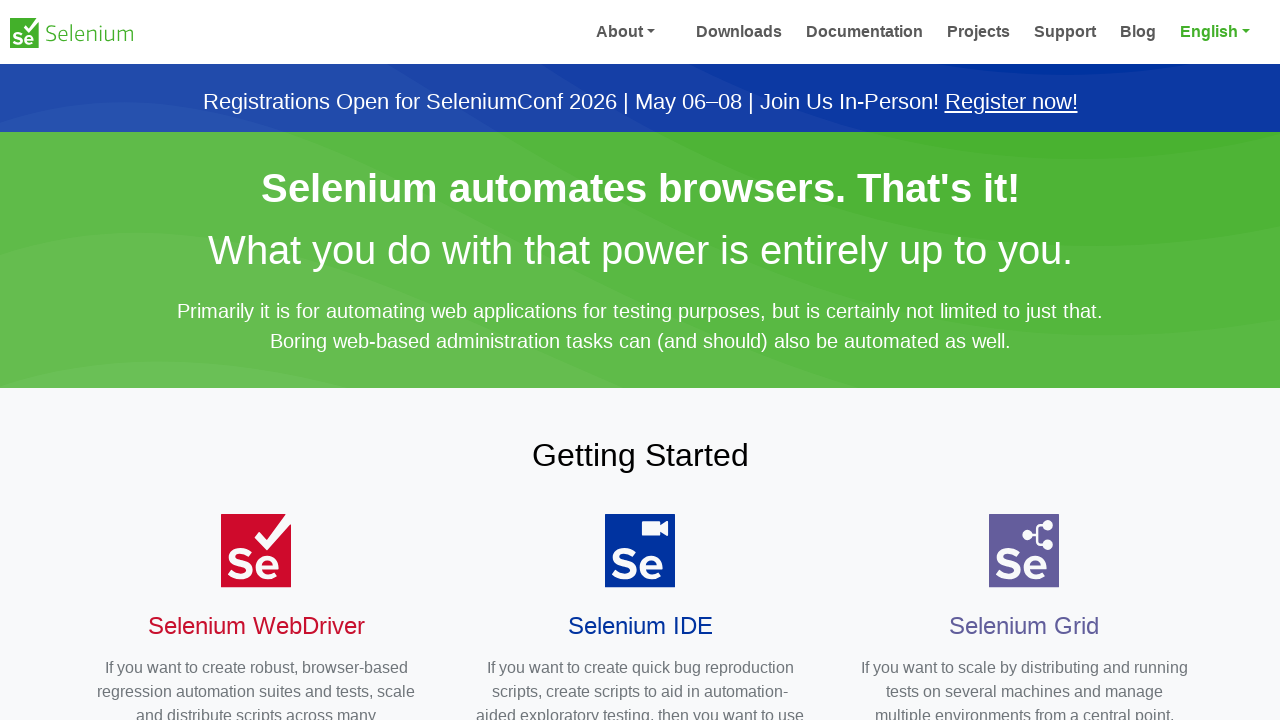

Page fully loaded (domcontentloaded state reached)
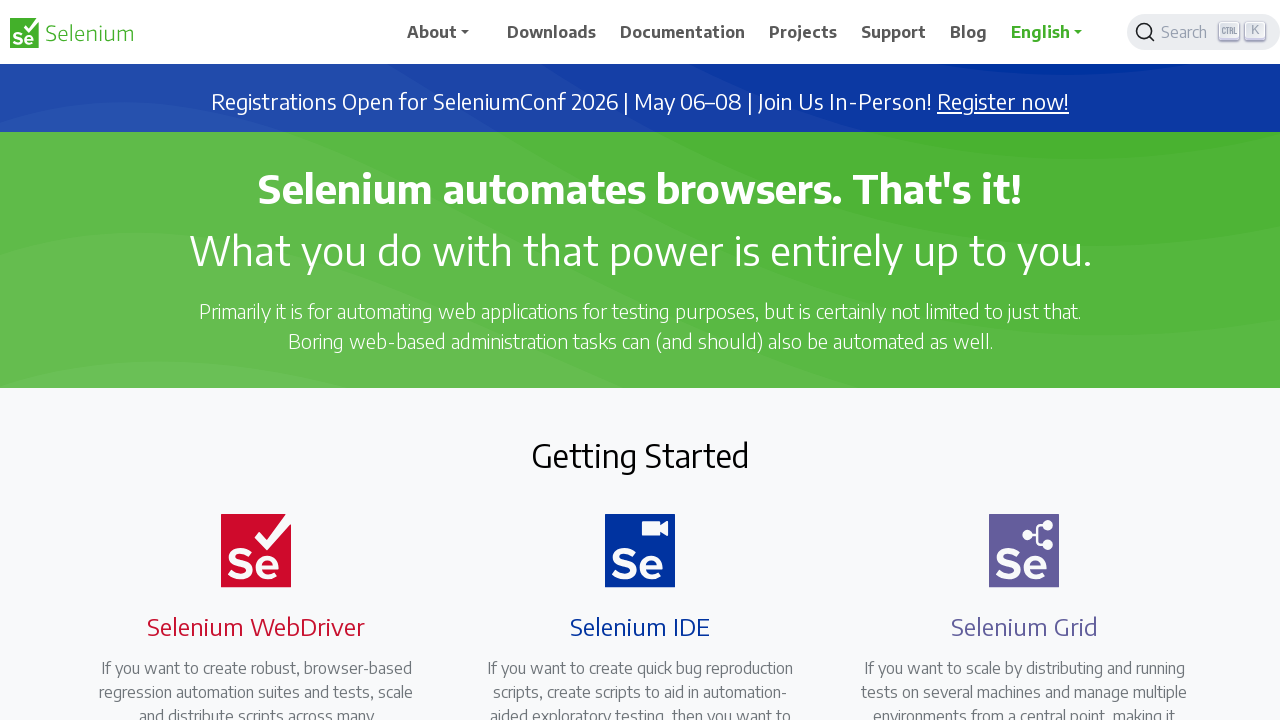

Retrieved page title: 'Selenium'
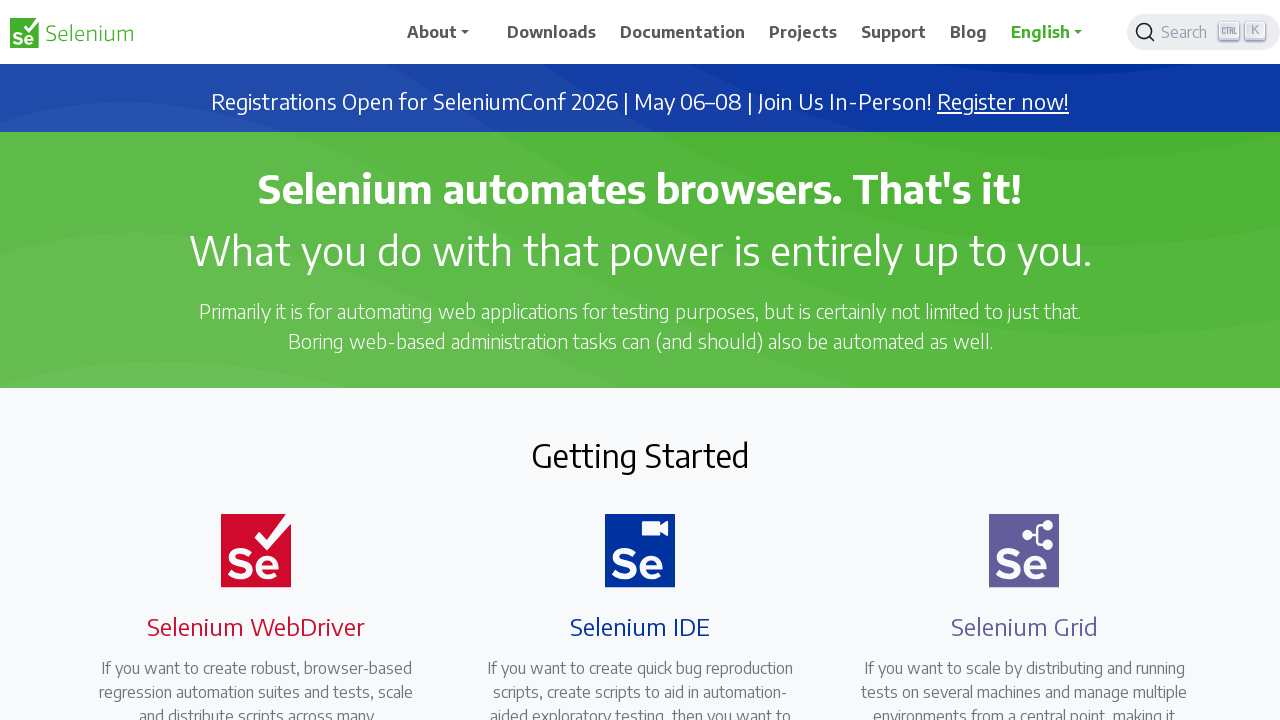

Verified page title contains 'Selenium'
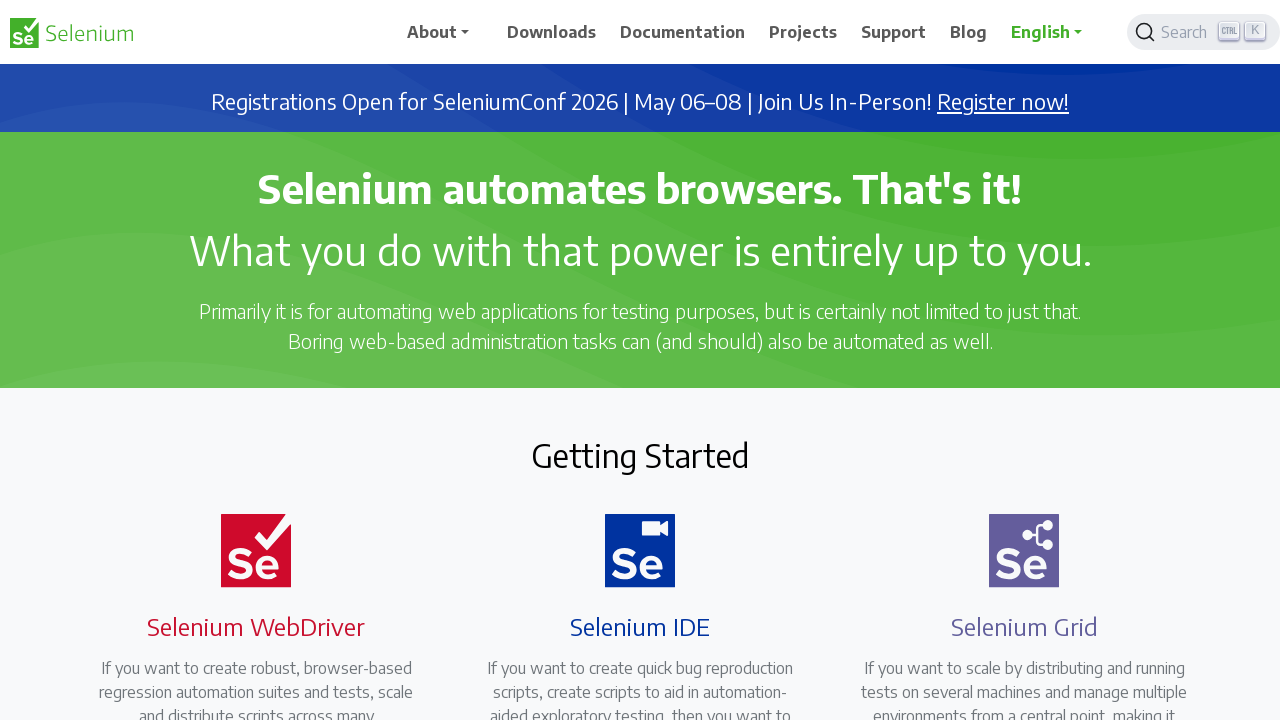

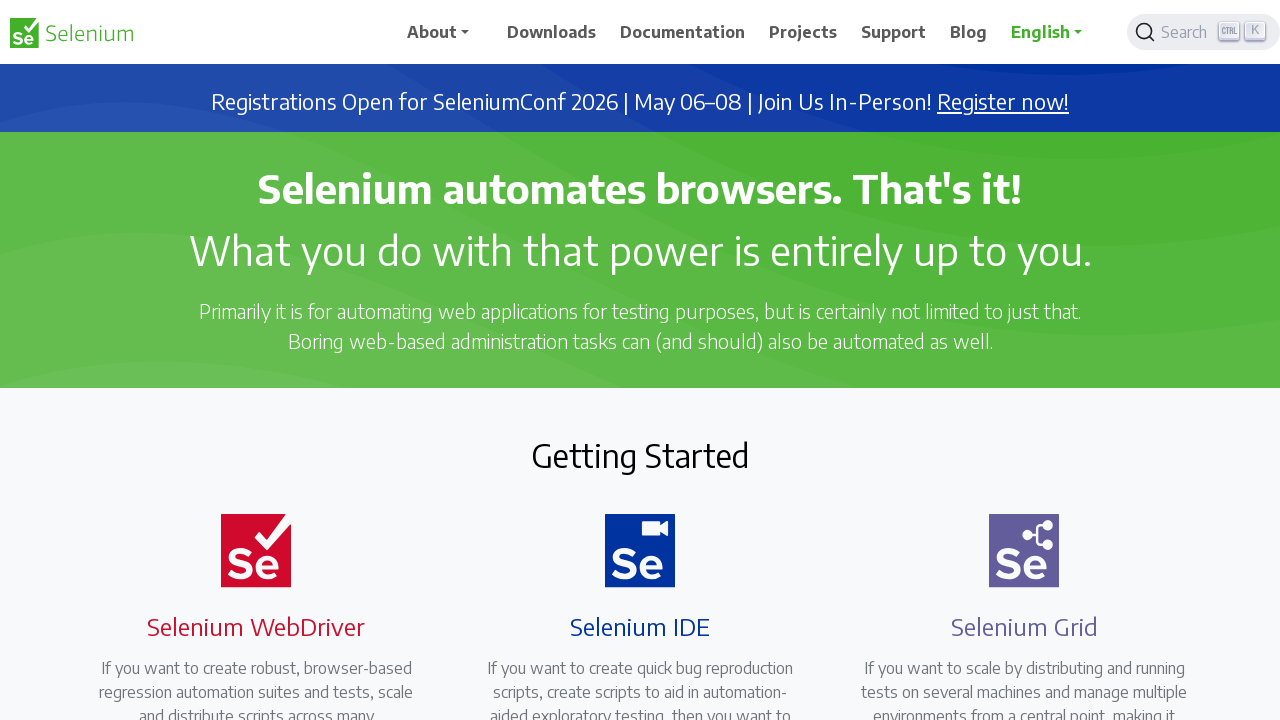